Tests drag and drop functionality on the jQuery UI droppable demo page by dragging an element to a target drop zone within an iframe

Starting URL: https://jqueryui.com/droppable/

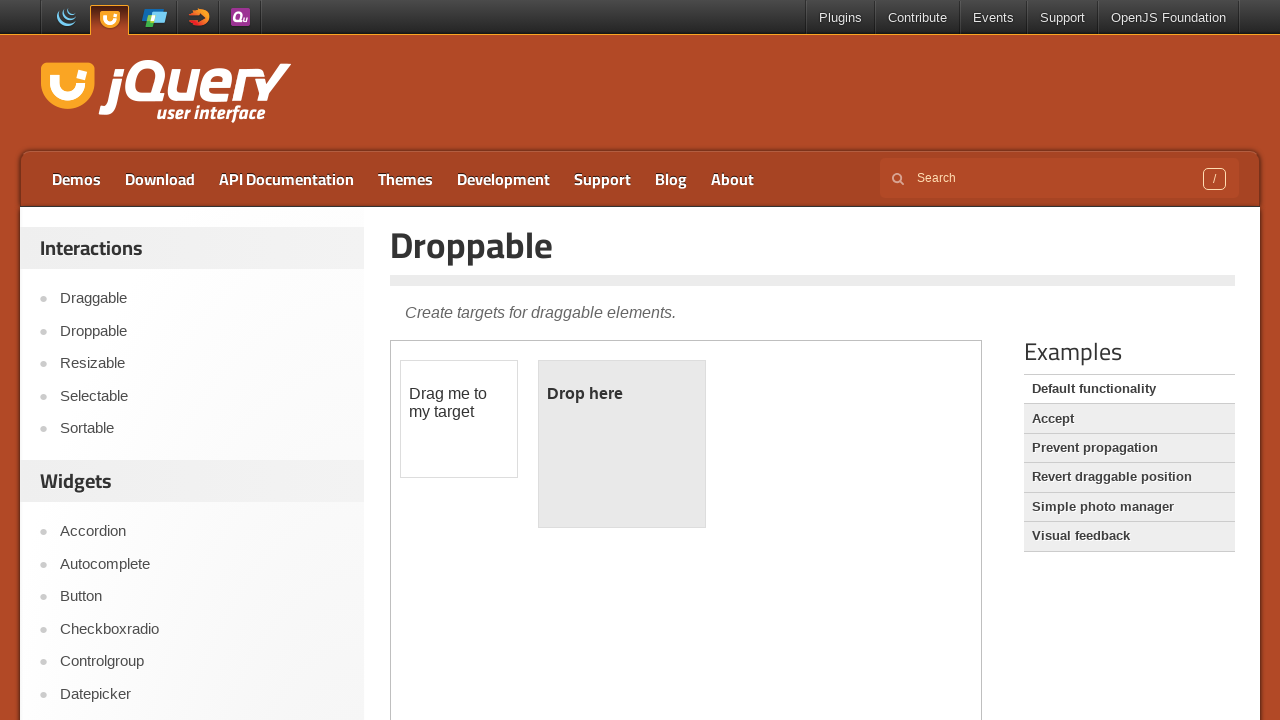

Navigated to jQuery UI droppable demo page
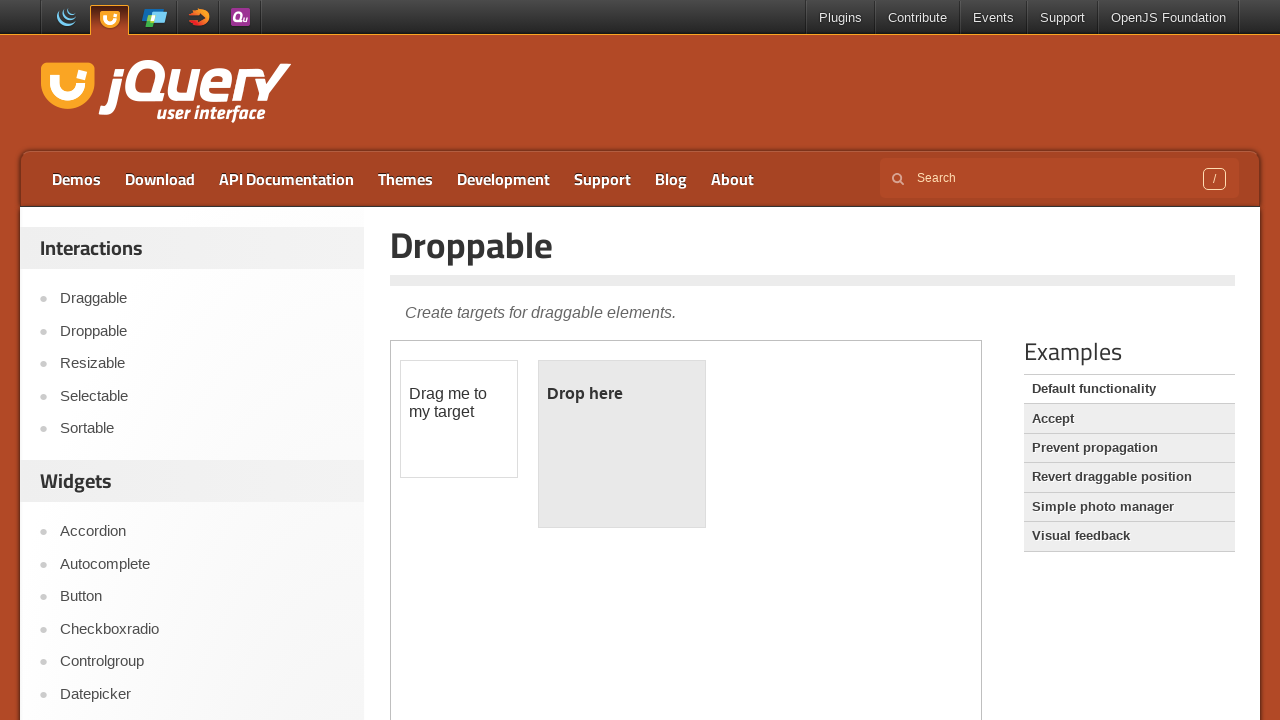

Selected the first iframe on the page
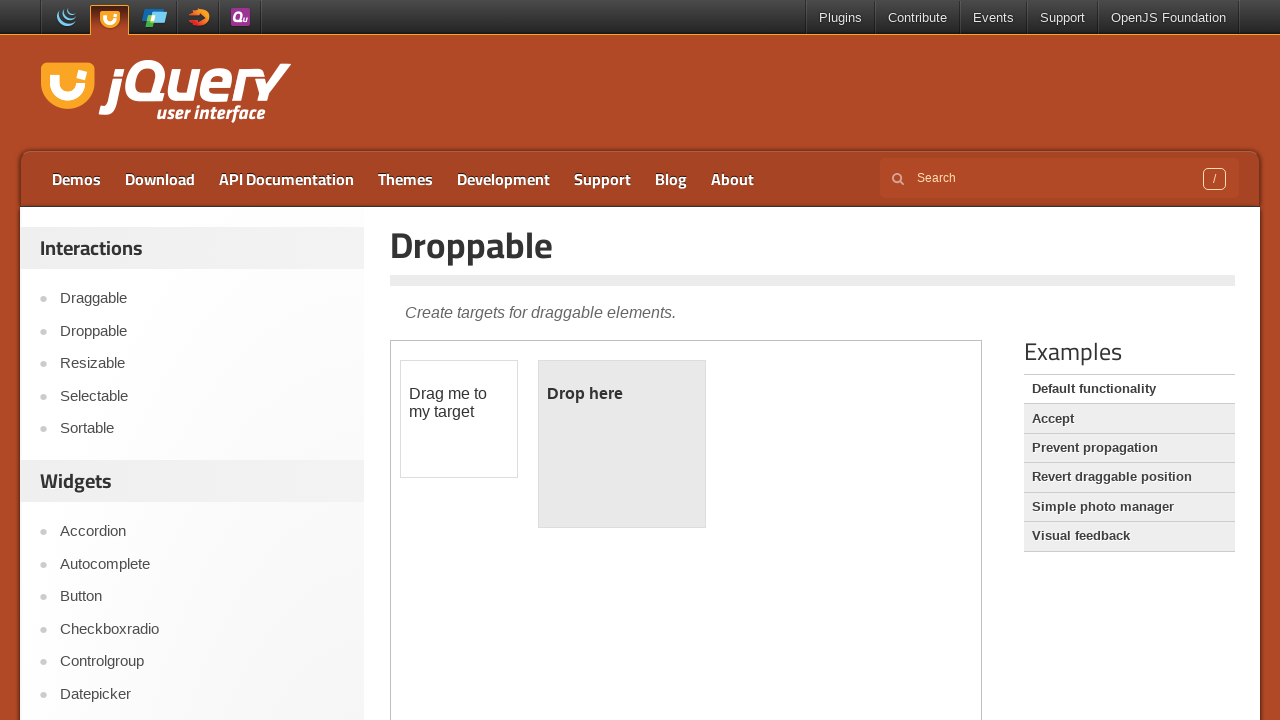

Located the draggable element (#draggable)
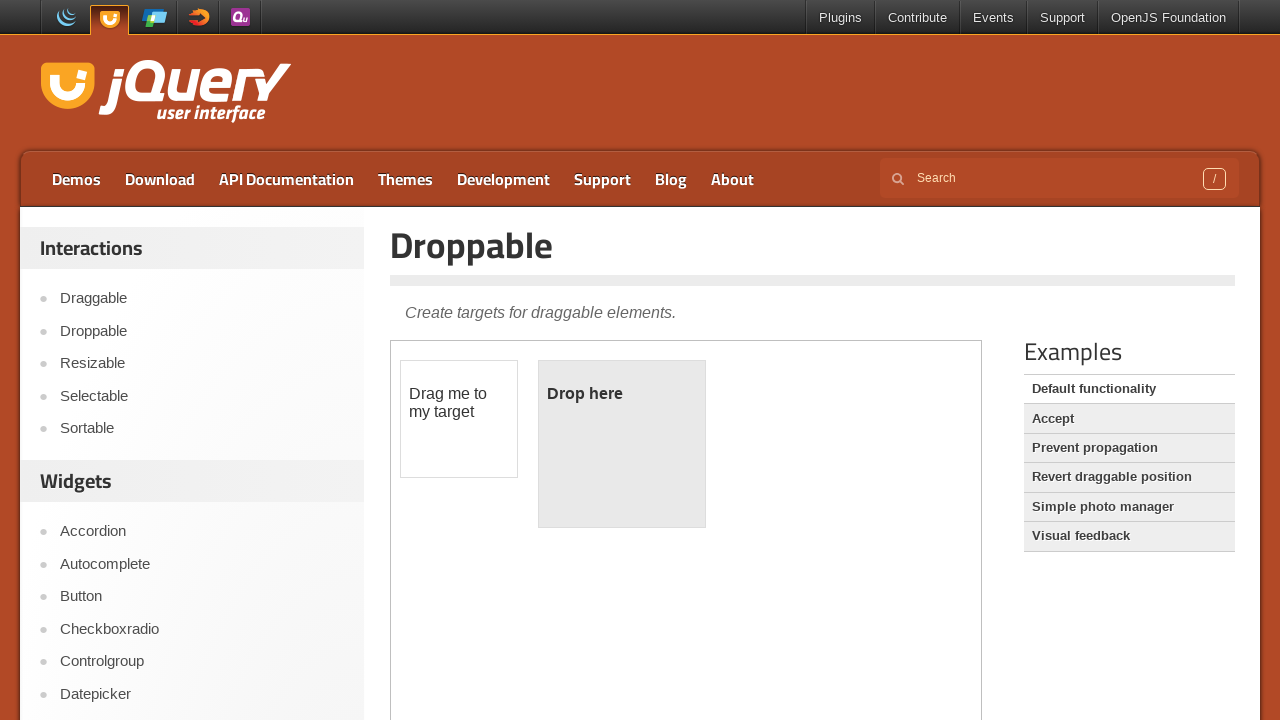

Located the droppable target element (#droppable)
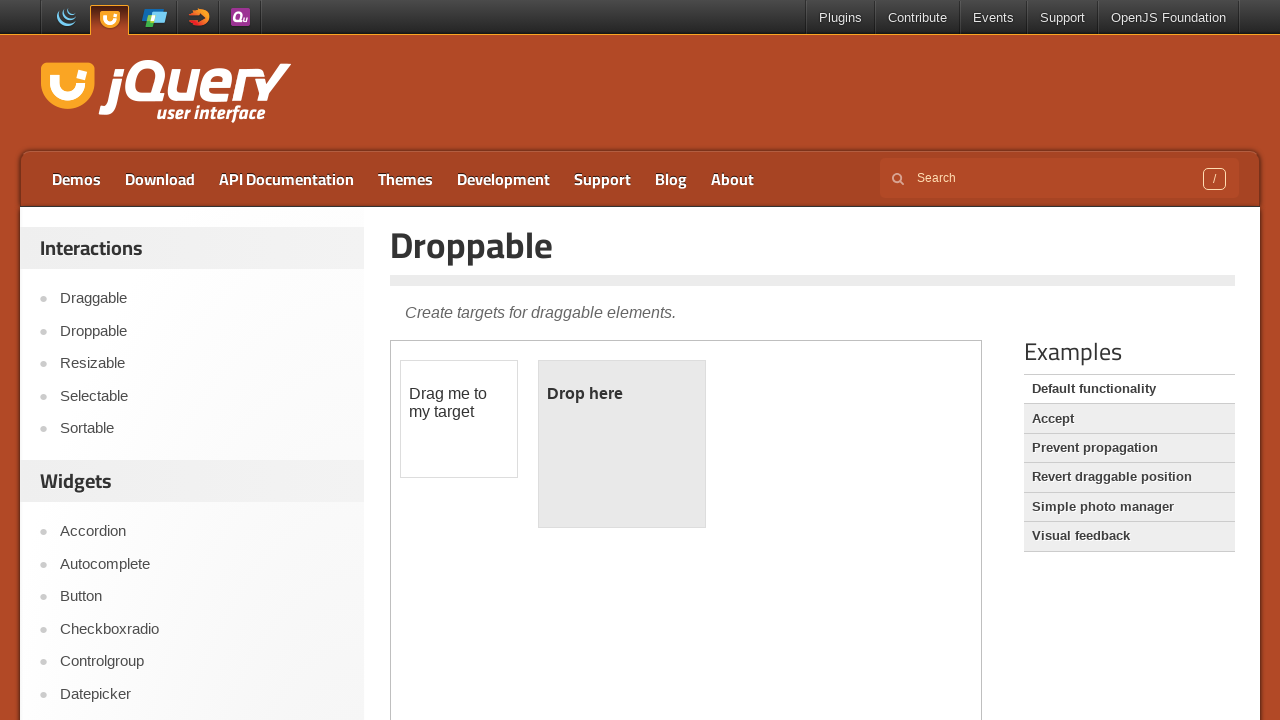

Dragged the draggable element to the droppable target at (622, 444)
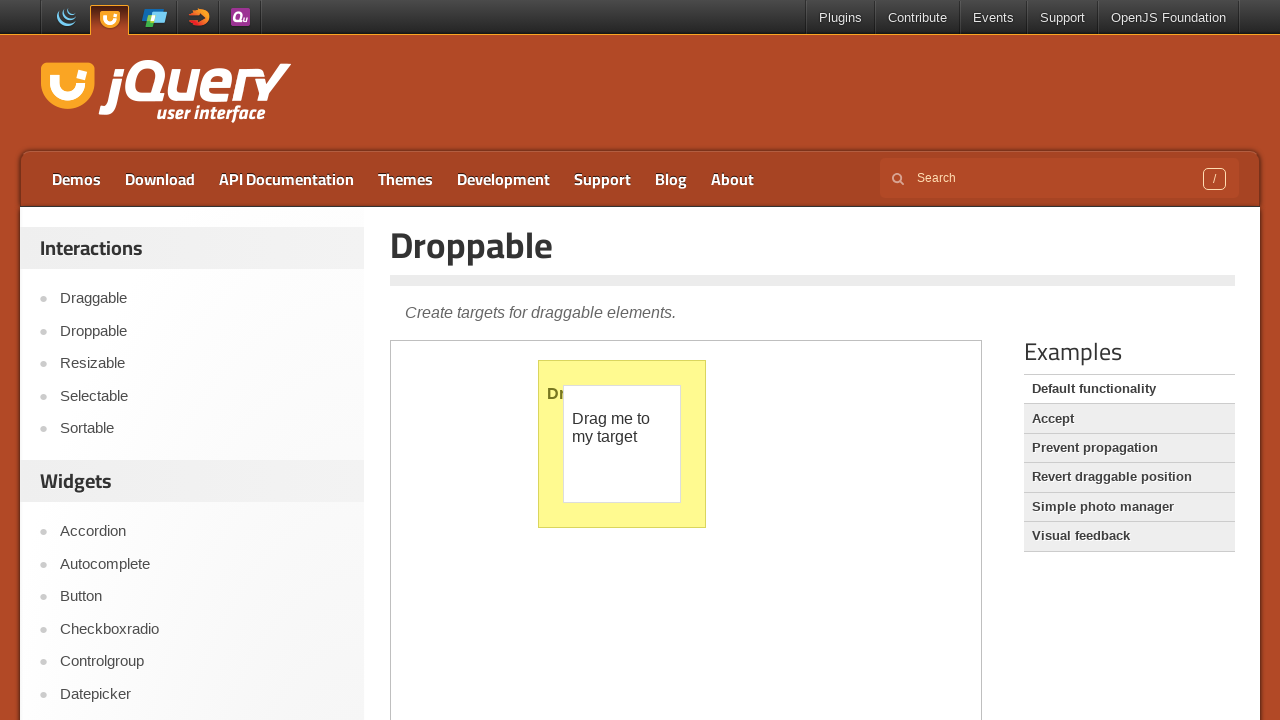

Verified drop was successful - droppable element now shows 'Dropped!' text
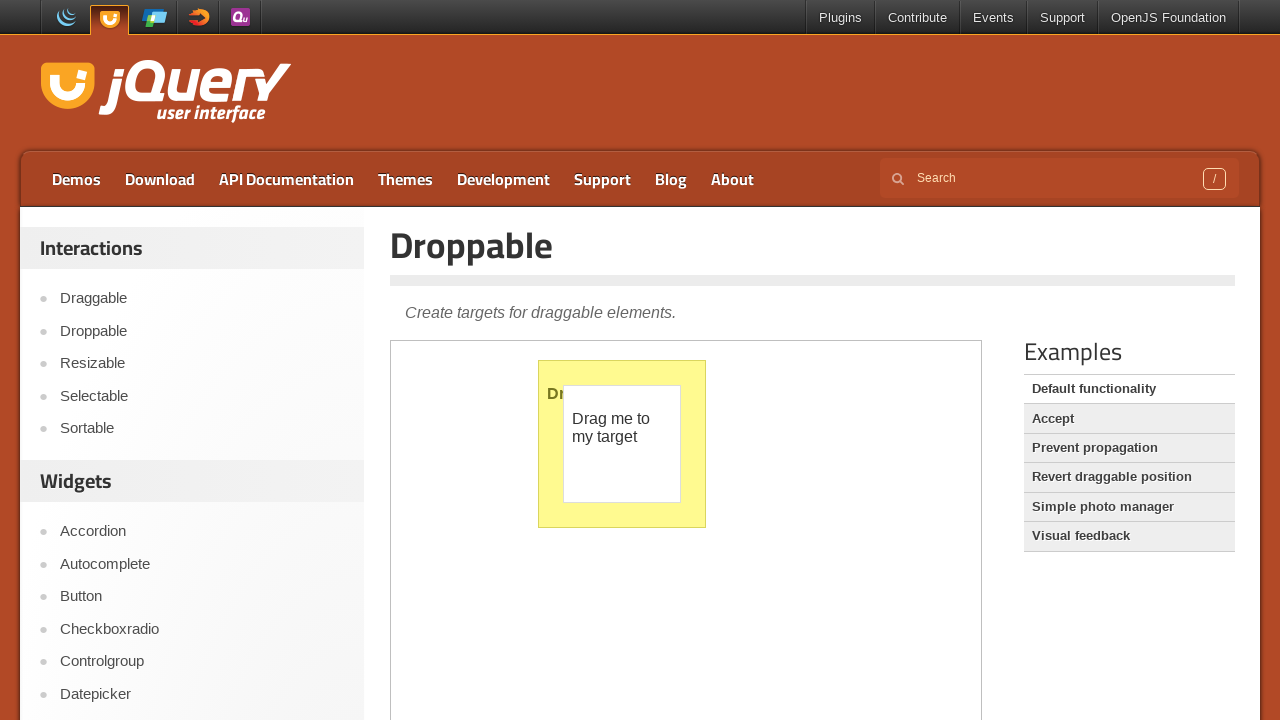

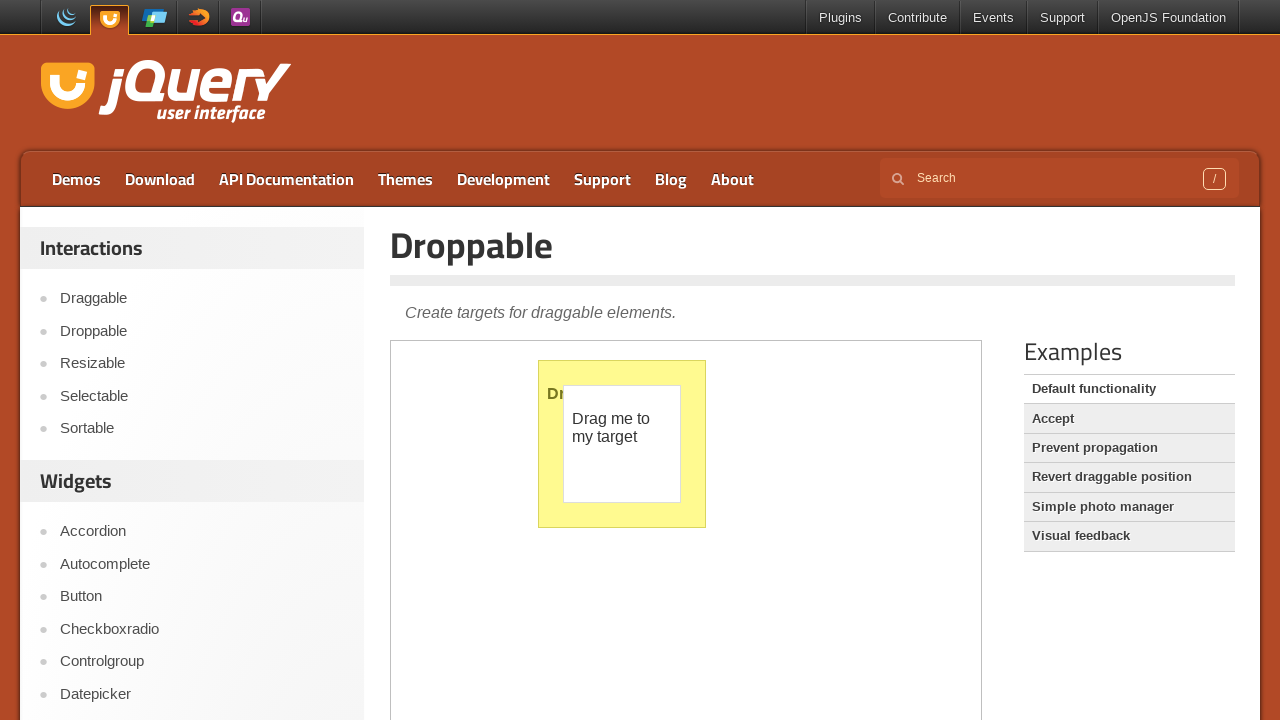